Tests checkbox handling by selecting a specific checkbox, then selecting the last three checkboxes from a group, and finally unselecting all selected checkboxes.

Starting URL: https://testautomationpractice.blogspot.com/

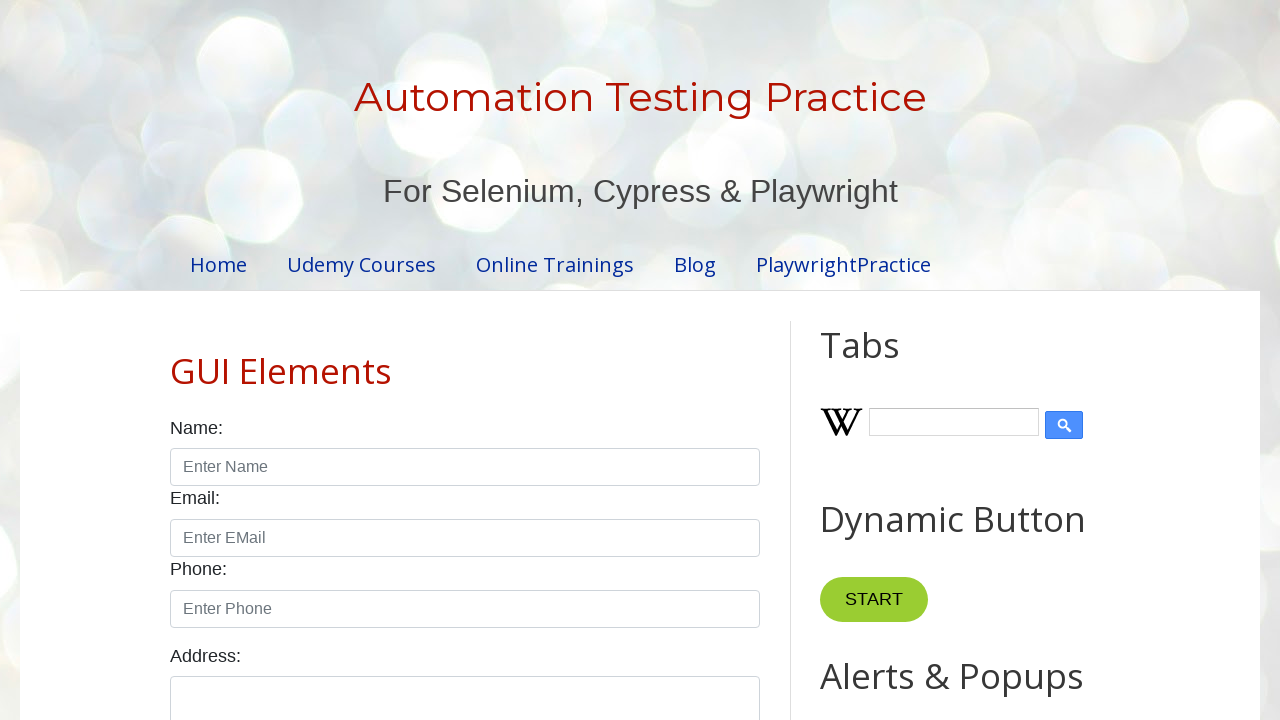

Selected Monday checkbox at (272, 360) on input#monday[type='checkbox']
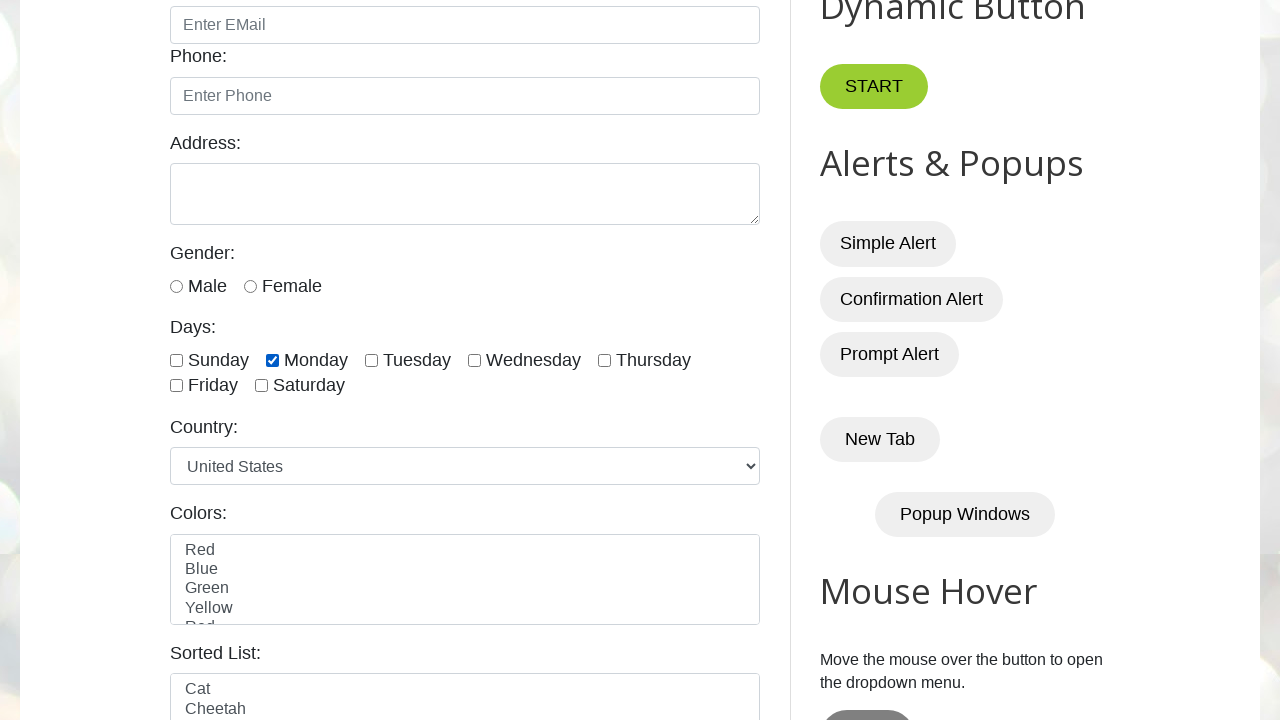

Located all checkboxes with form-check-input class
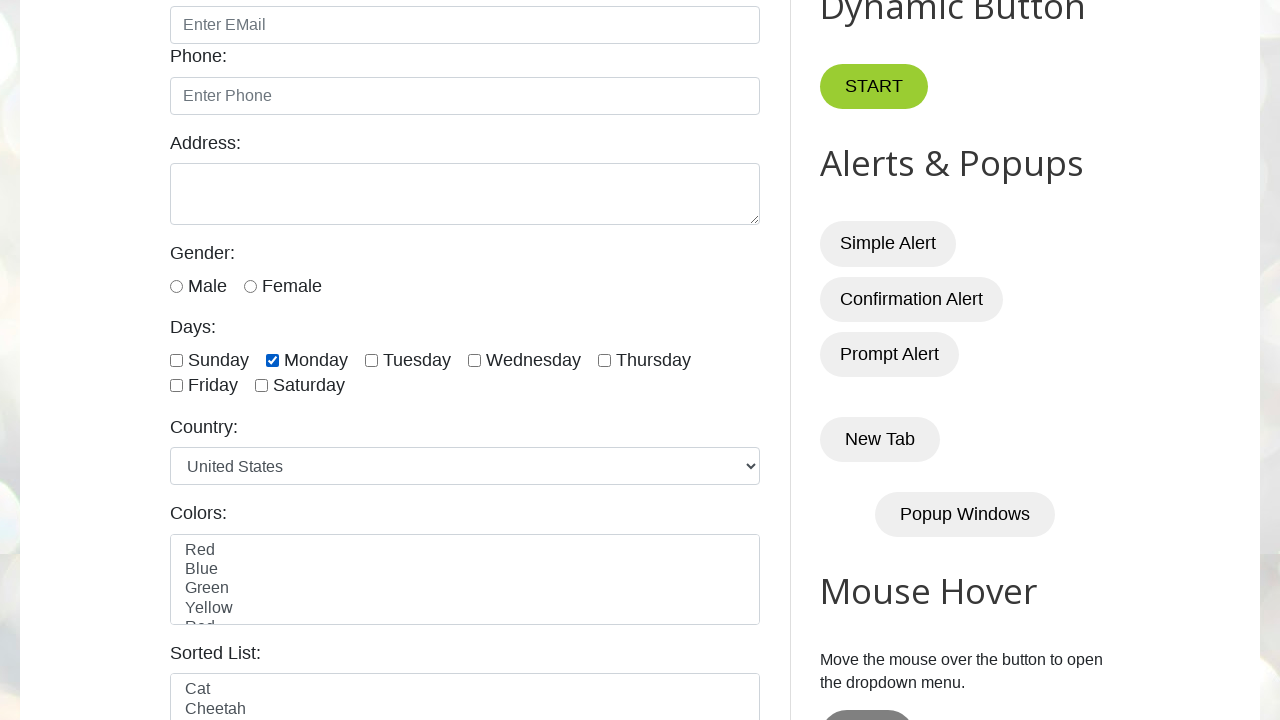

Found 7 checkboxes in total
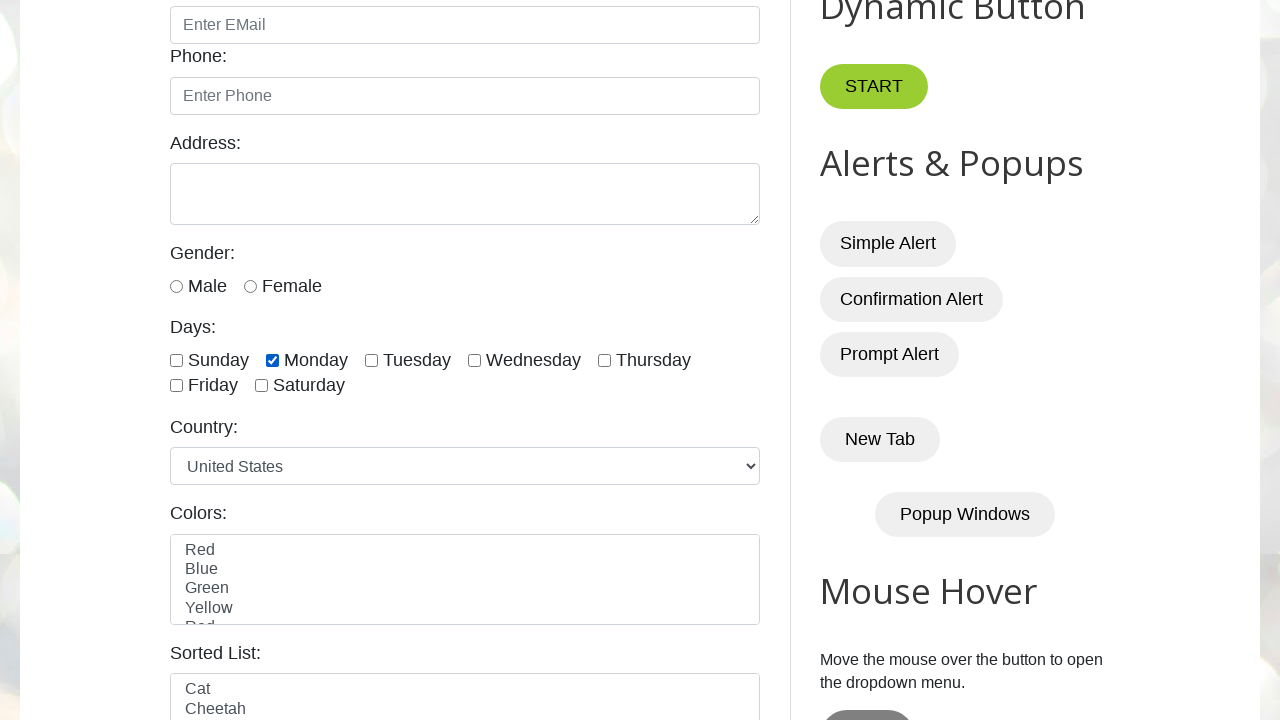

Selected checkbox at index 4 at (604, 360) on input.form-check-input[type='checkbox'] >> nth=4
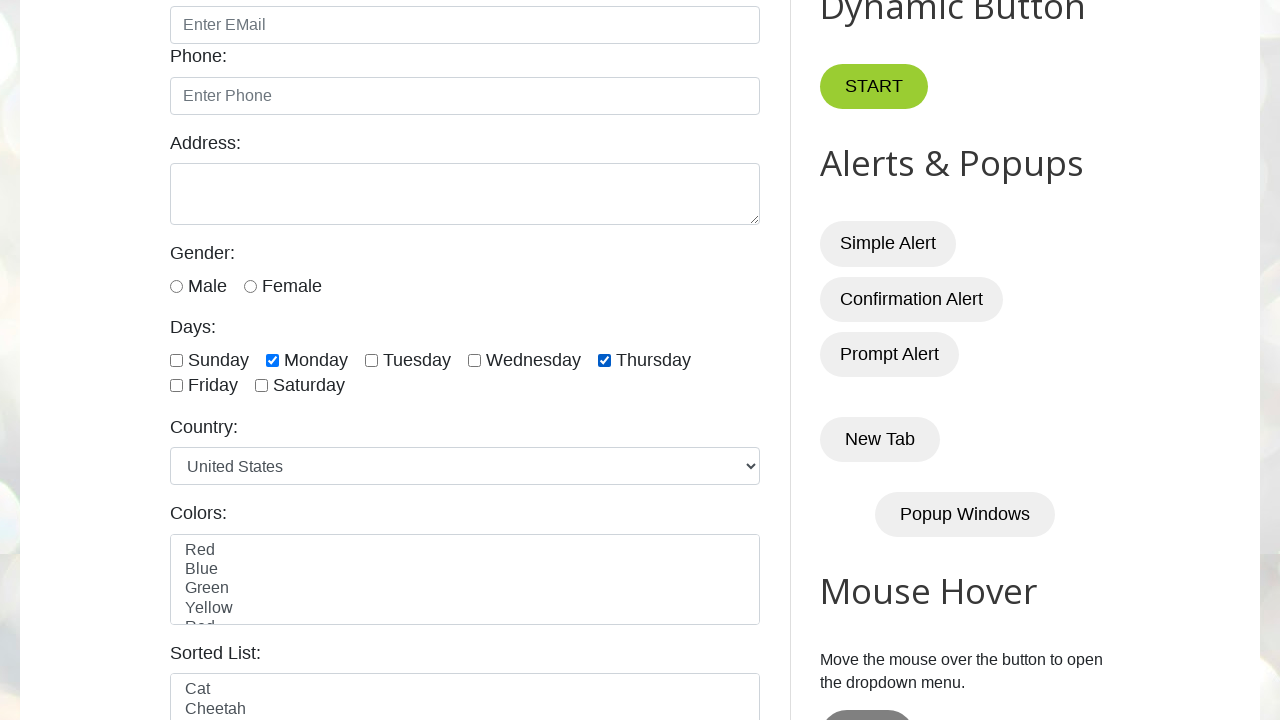

Selected checkbox at index 5 at (176, 386) on input.form-check-input[type='checkbox'] >> nth=5
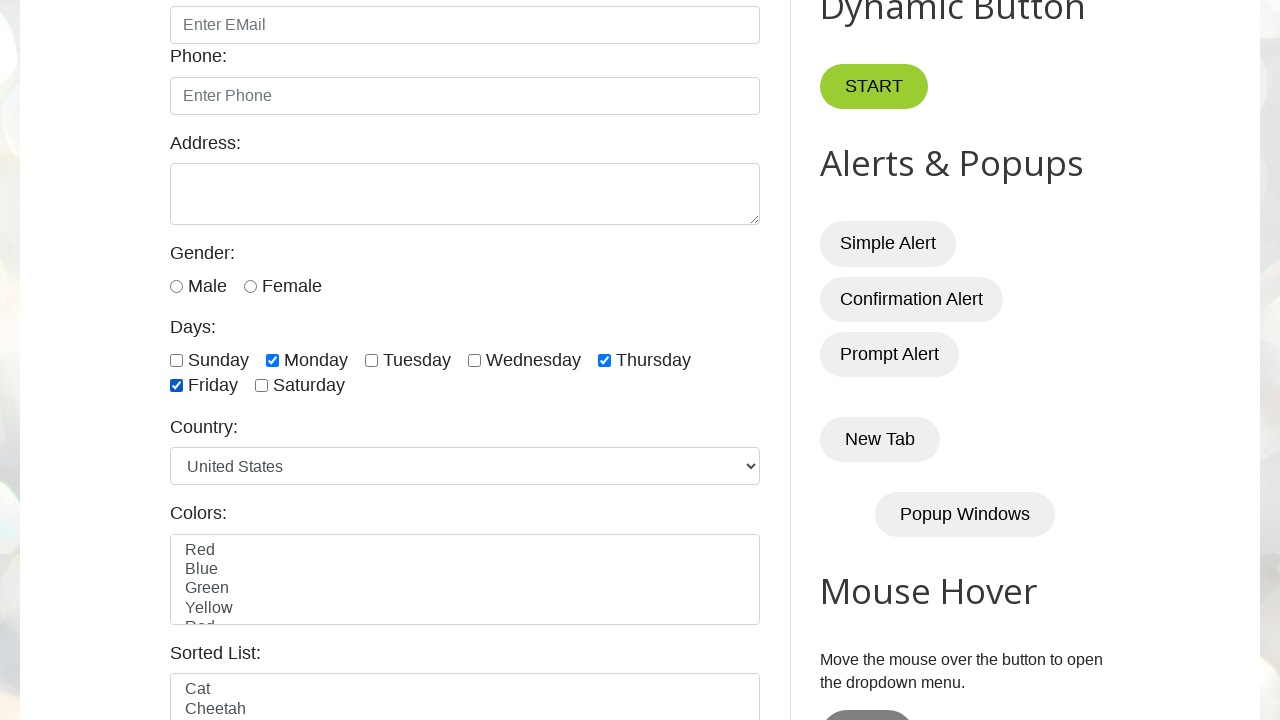

Selected checkbox at index 6 at (262, 386) on input.form-check-input[type='checkbox'] >> nth=6
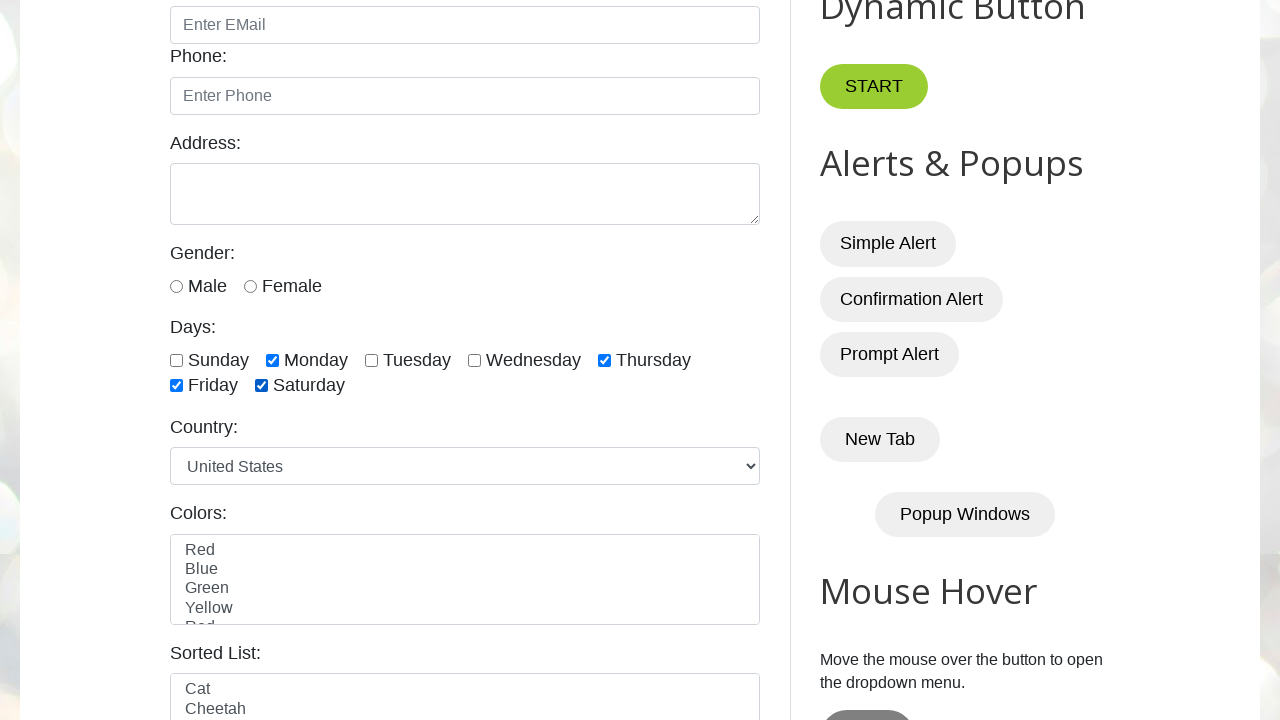

Waited 2 seconds to observe checkbox selections
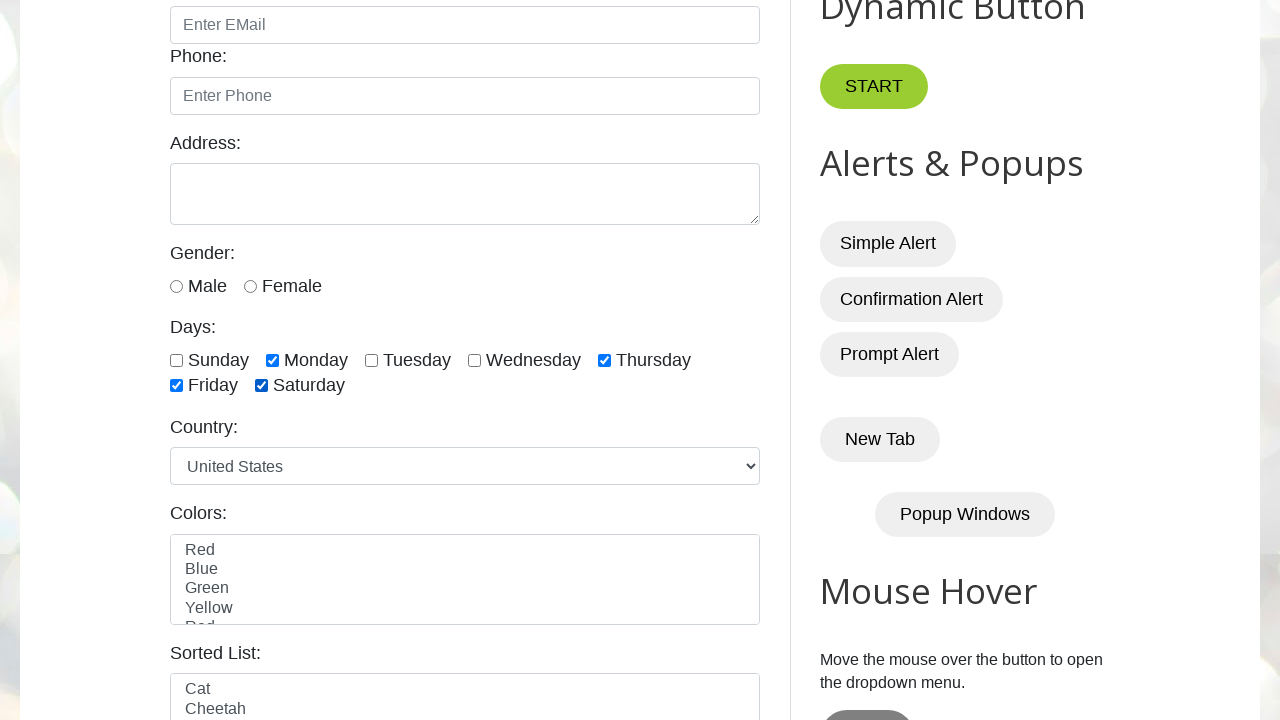

Unselected checked checkbox at index 1 at (272, 360) on input.form-check-input[type='checkbox'] >> nth=1
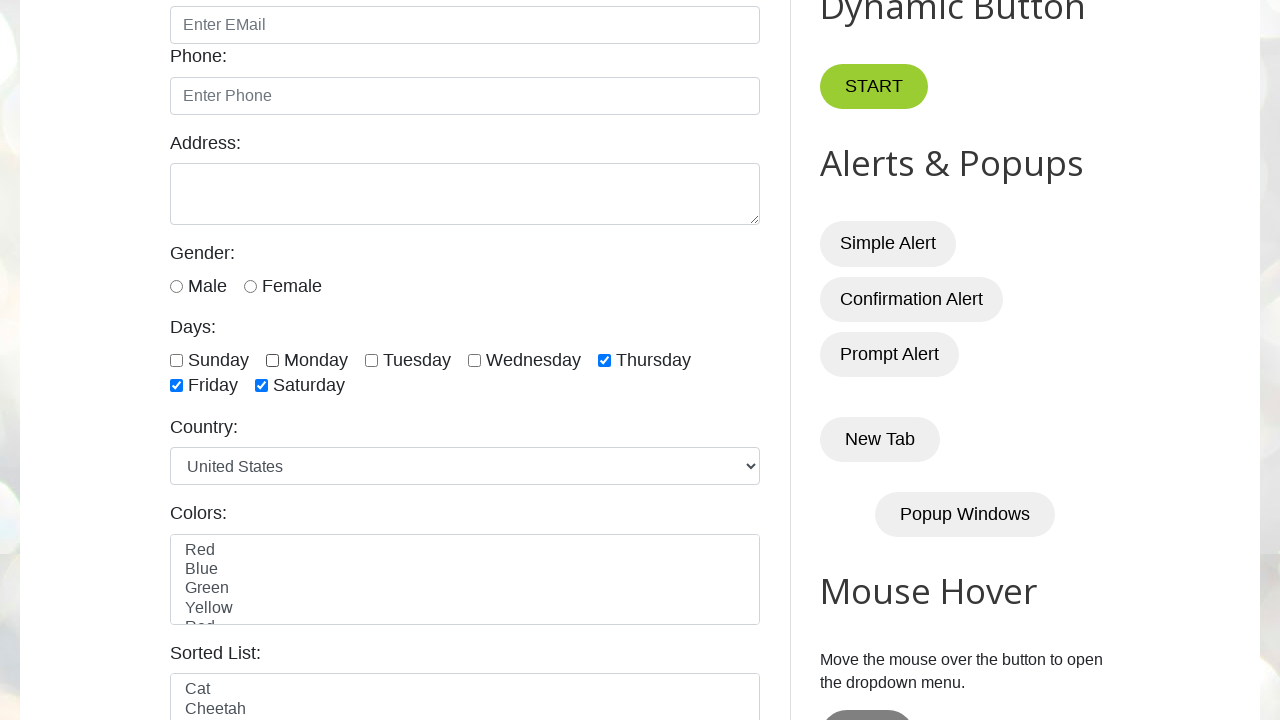

Unselected checked checkbox at index 4 at (604, 360) on input.form-check-input[type='checkbox'] >> nth=4
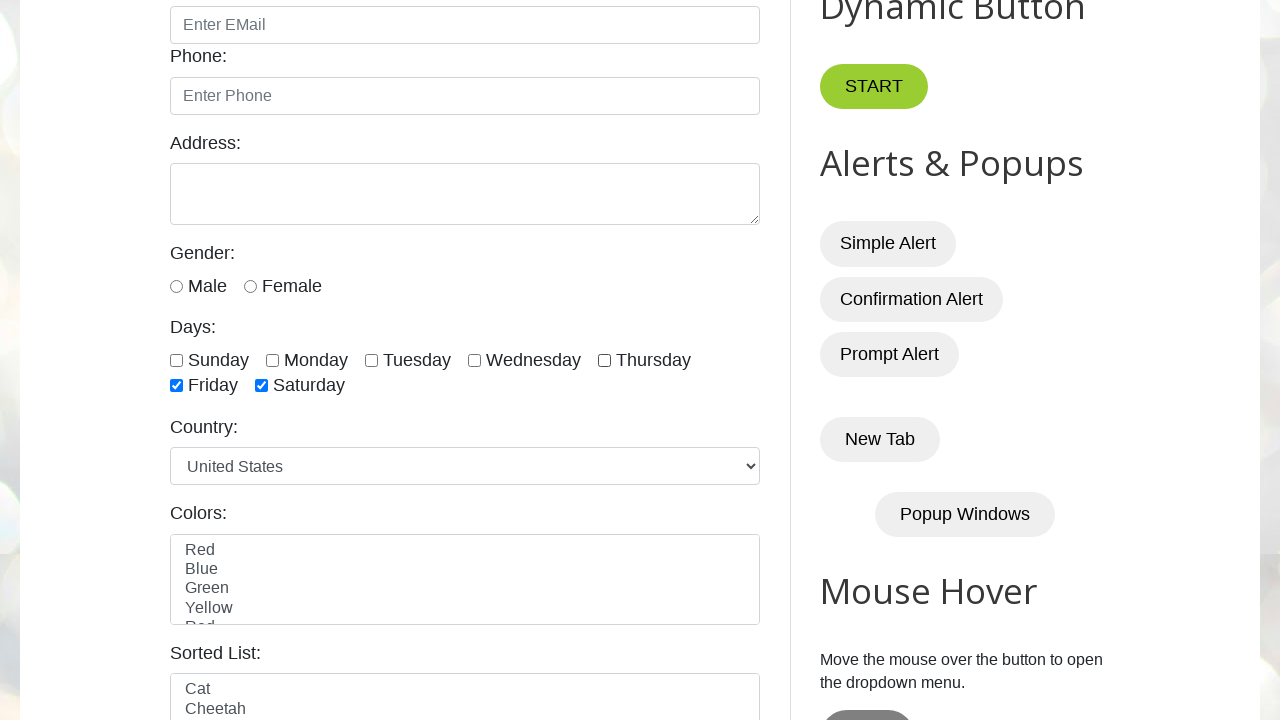

Unselected checked checkbox at index 5 at (176, 386) on input.form-check-input[type='checkbox'] >> nth=5
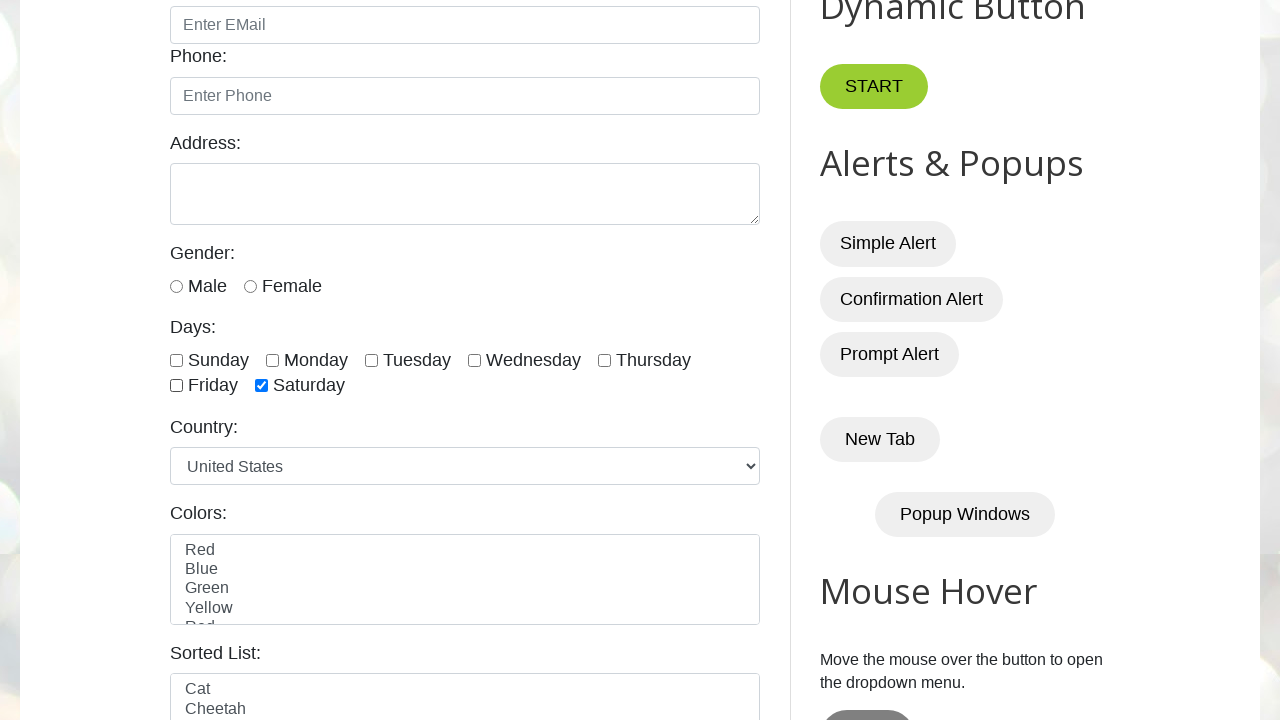

Unselected checked checkbox at index 6 at (262, 386) on input.form-check-input[type='checkbox'] >> nth=6
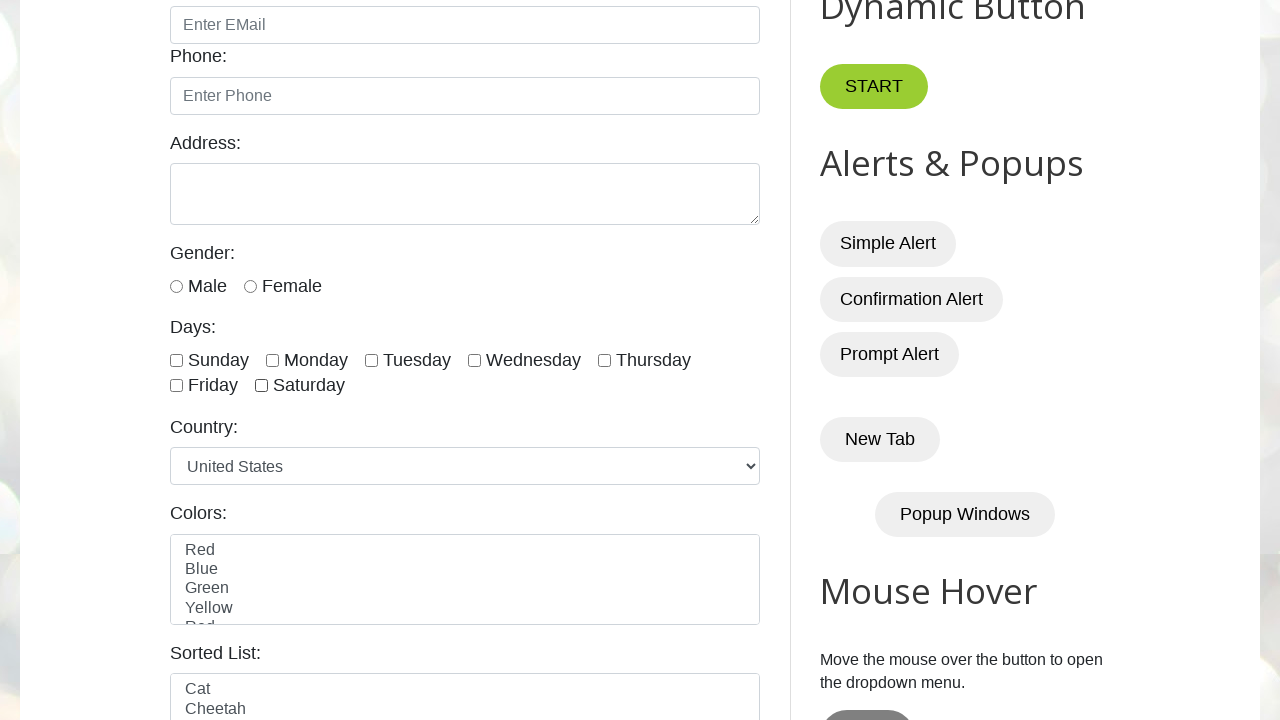

Waited 2 seconds to observe final state with all checkboxes unselected
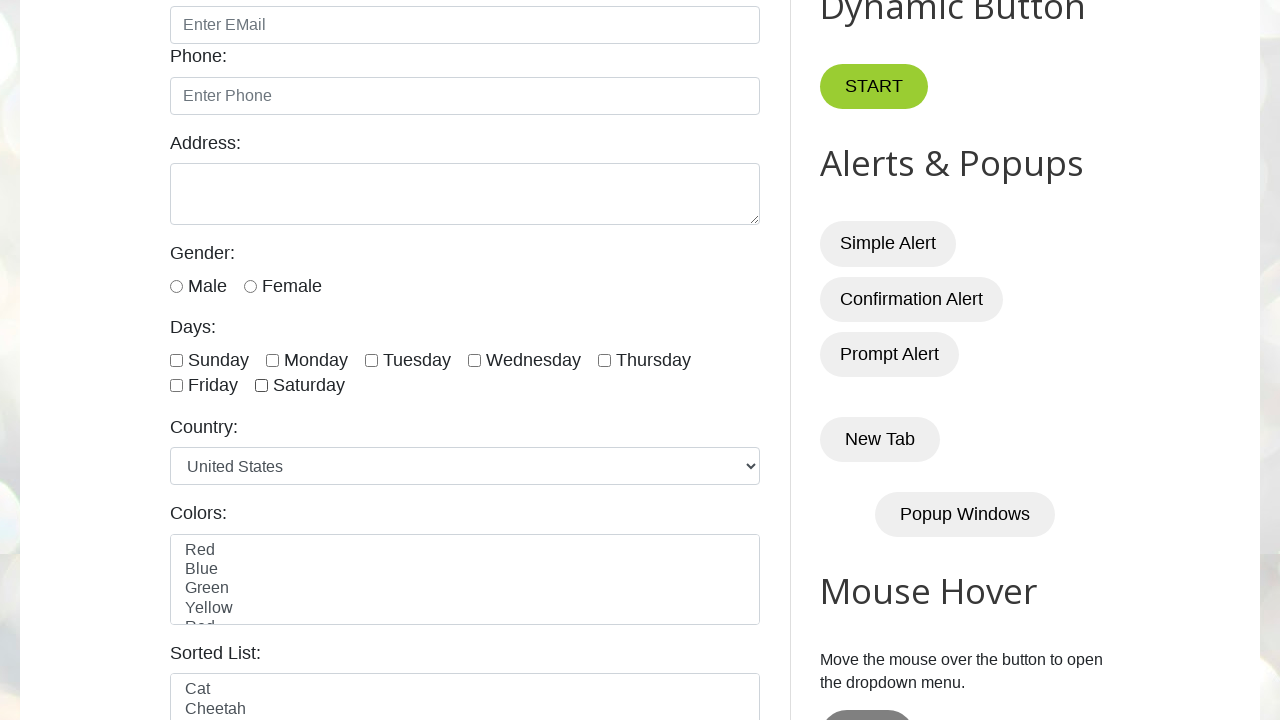

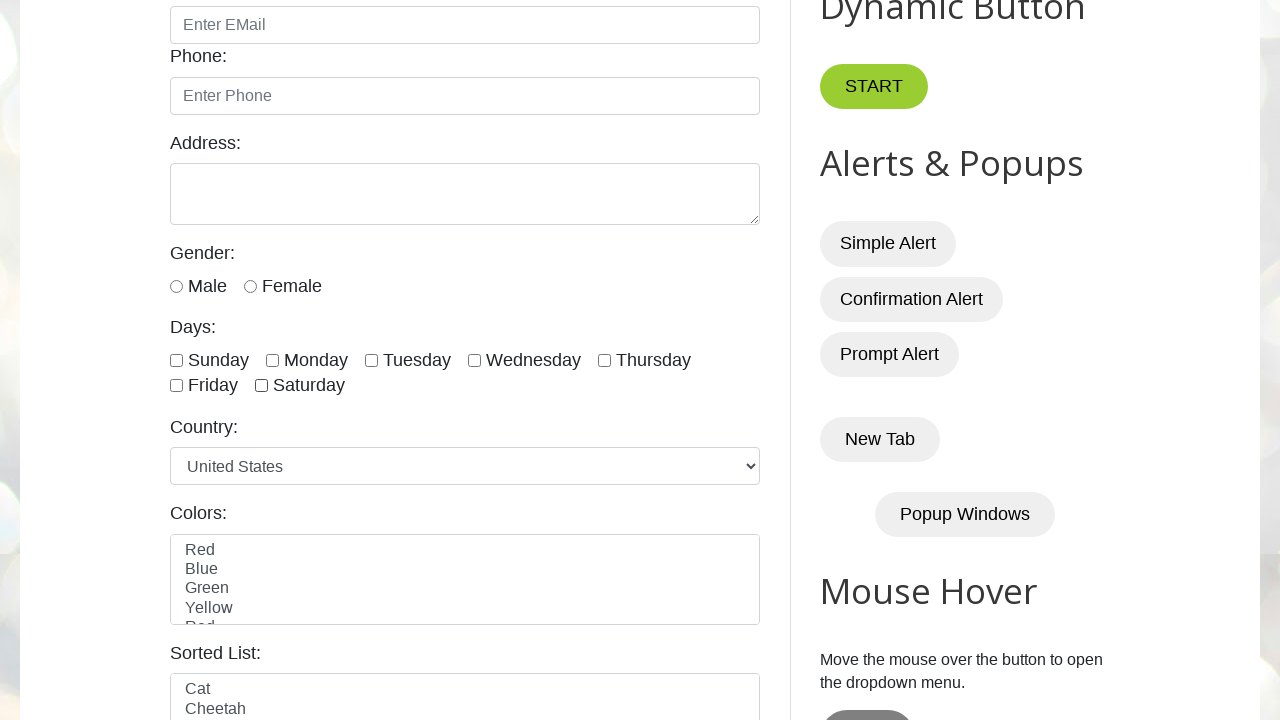